Tests dynamic loading by clicking a start button and waiting for "Hello World!" text to appear after a delay

Starting URL: http://the-internet.herokuapp.com/dynamic_loading/2

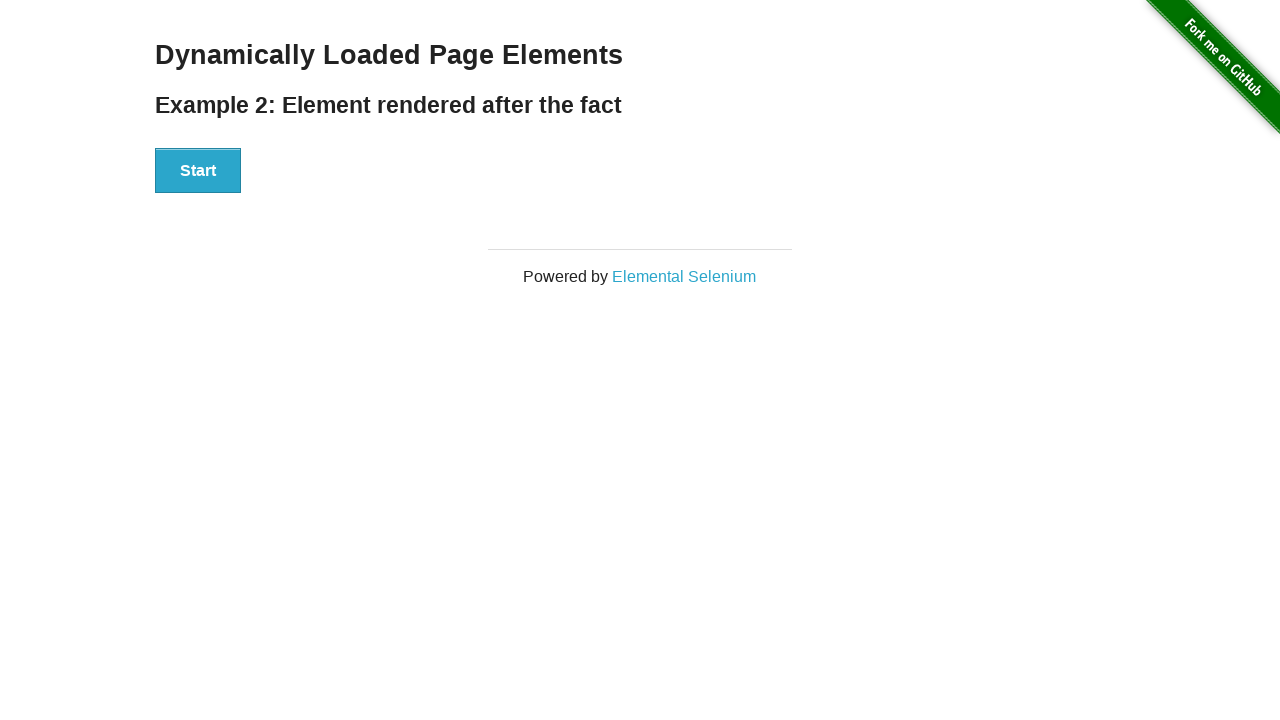

Clicked start button to trigger dynamic loading at (198, 171) on xpath=//div[@id='start']/button
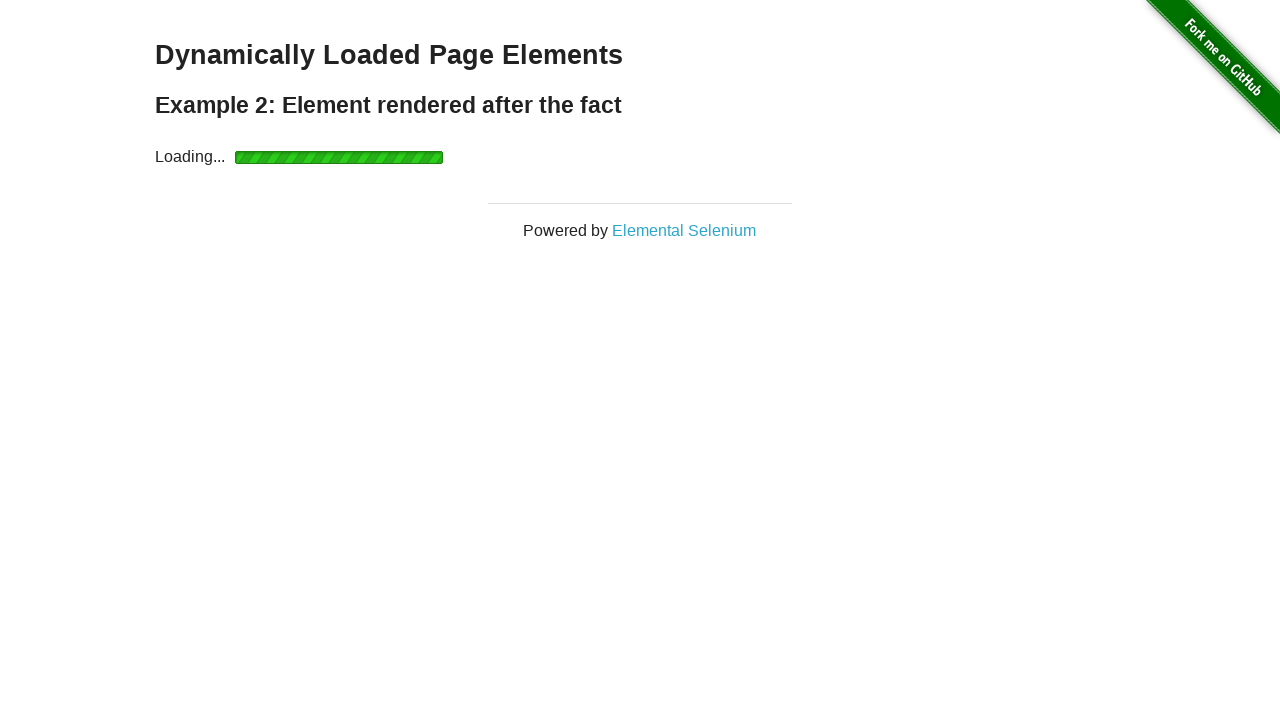

Waited for 'Hello World!' text to appear after dynamic loading delay
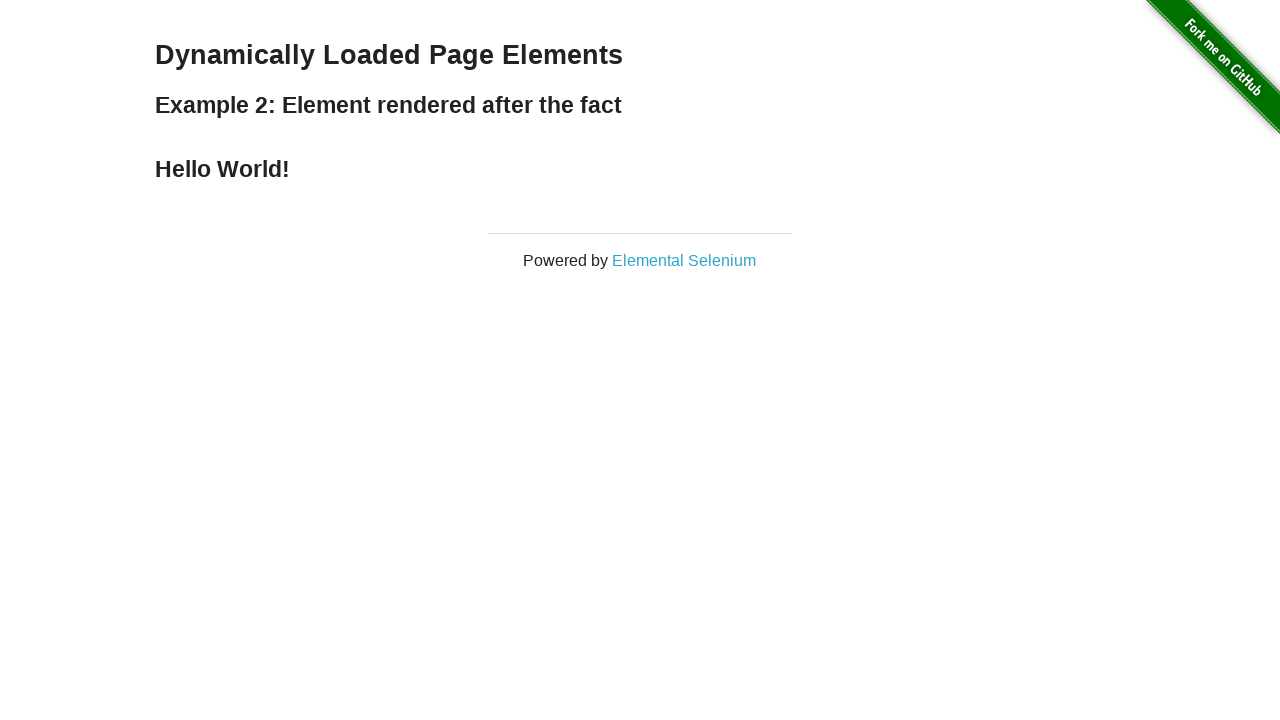

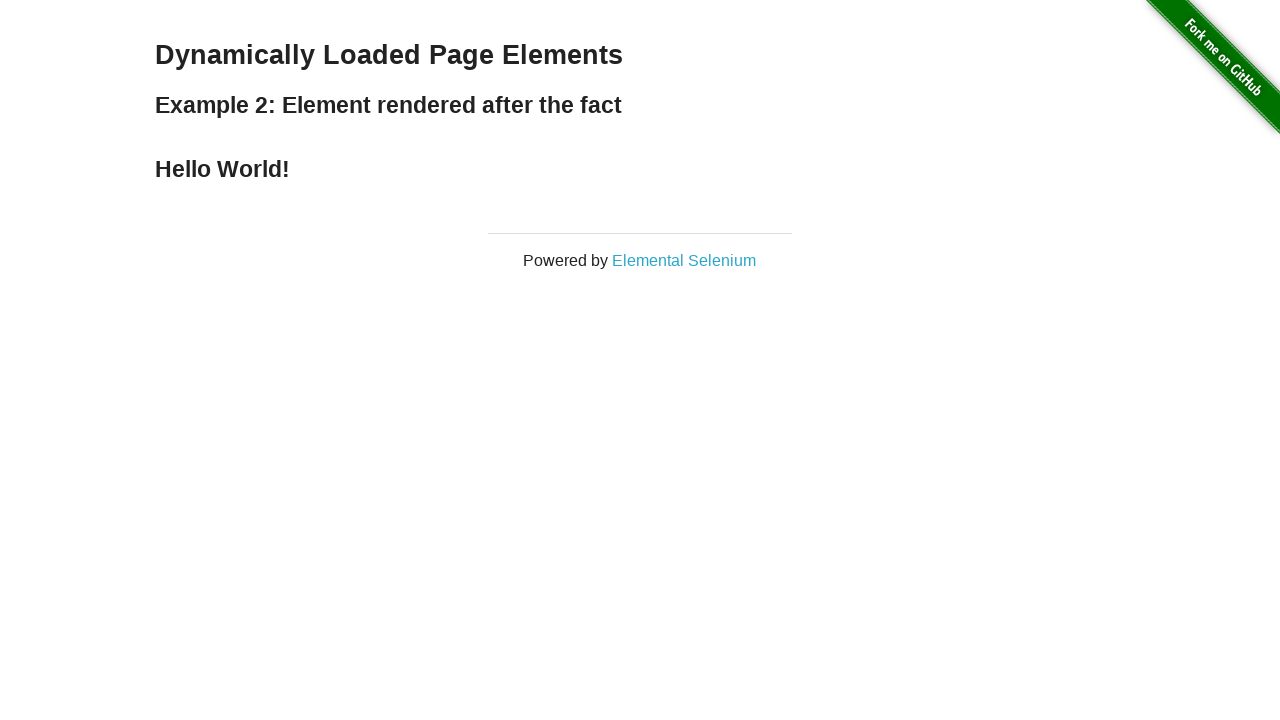